Tests opening a new tab functionality by clicking a button and verifying the new tab displays correctly

Starting URL: https://demoqa.com/browser-windows

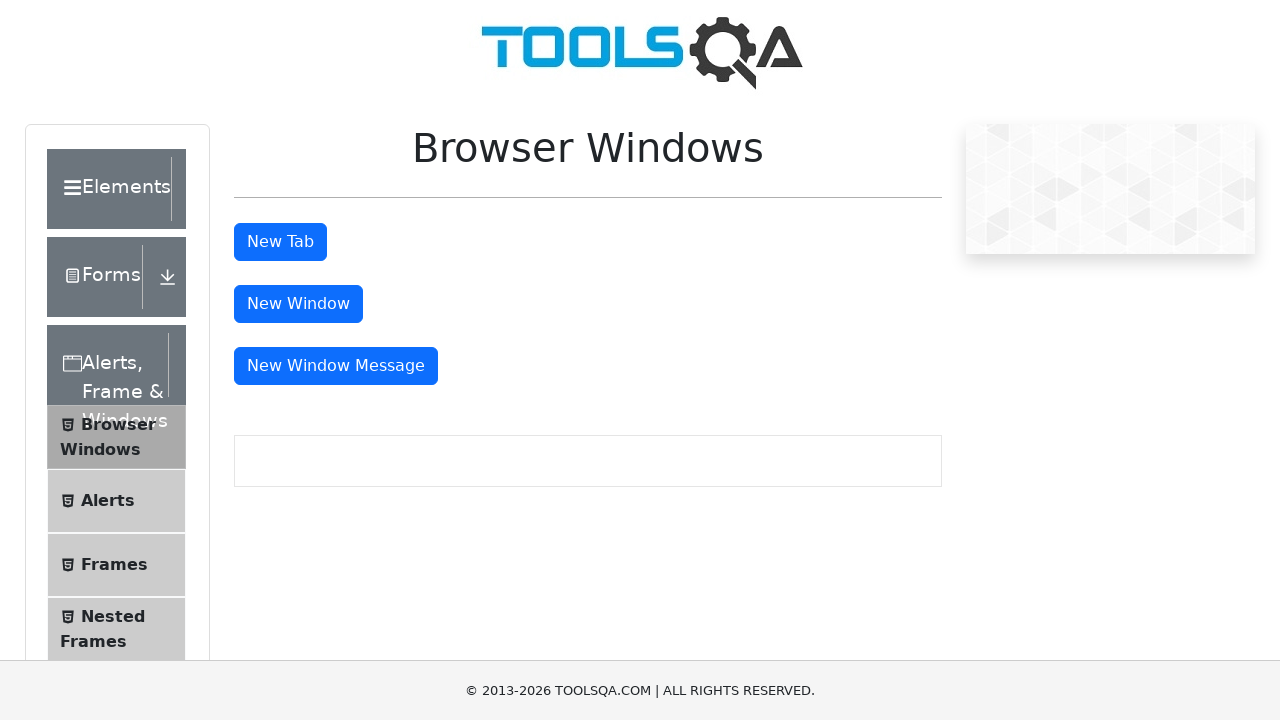

Clicked button to open new tab at (280, 242) on #tabButton
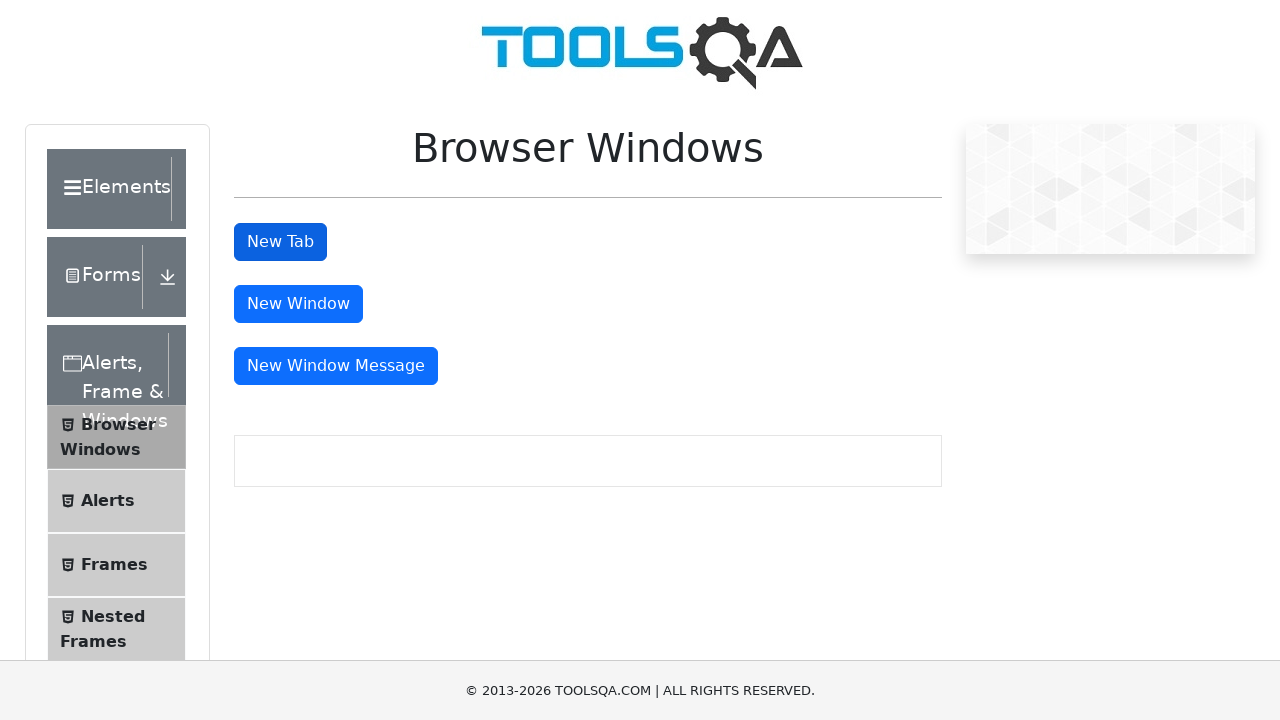

Waited for sampleHeading to load in new tab
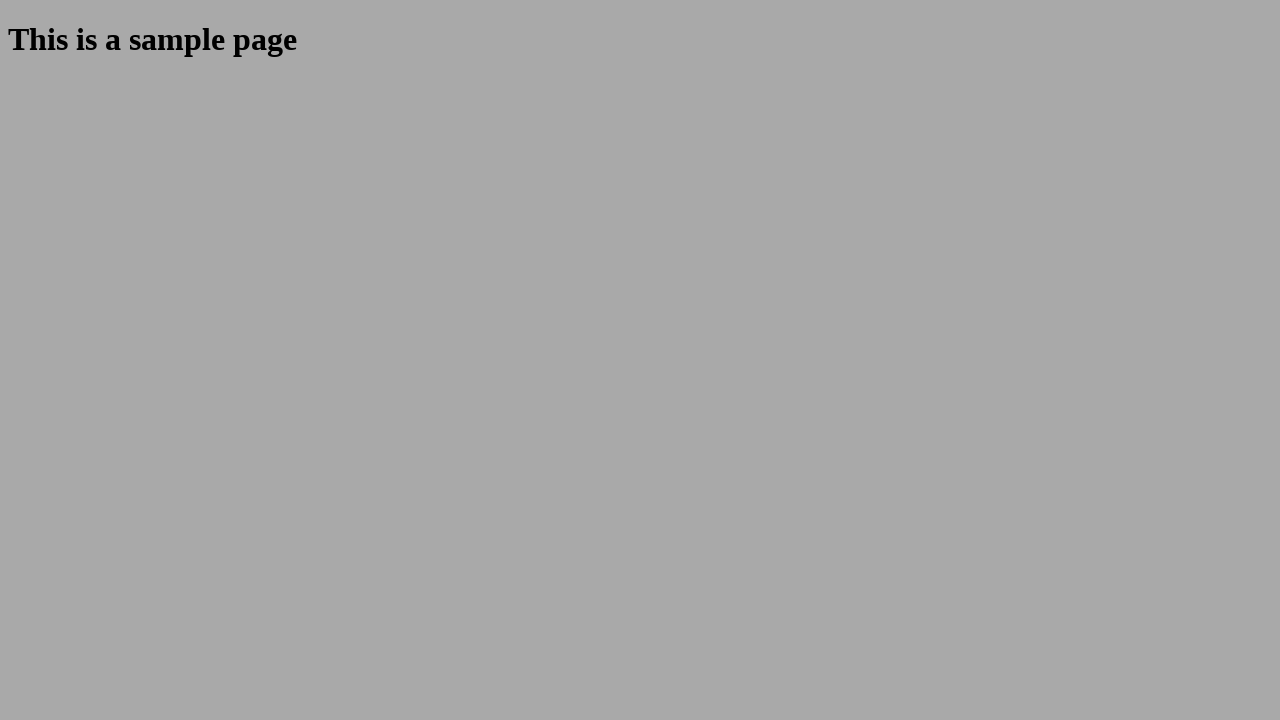

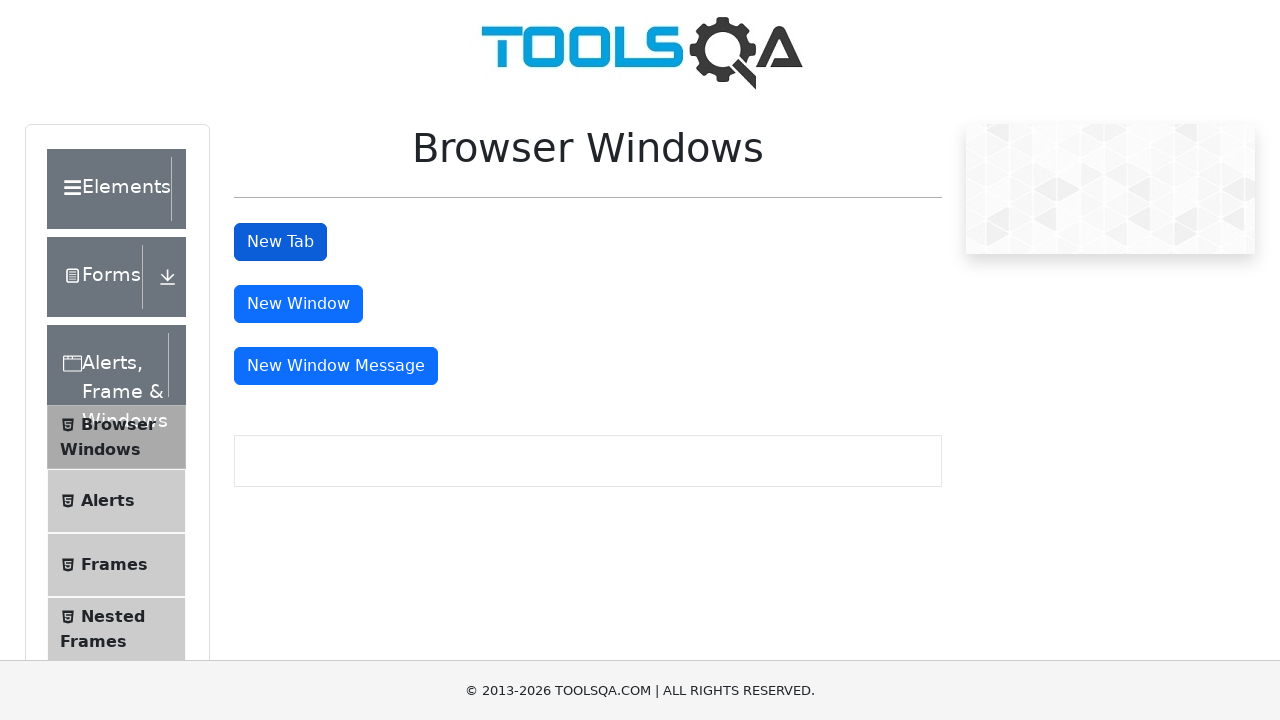